Tests right-click context menu functionality by performing a context click on a designated area, verifying the alert message, then clicking a link that opens in a new tab and verifying the content on the new page.

Starting URL: https://the-internet.herokuapp.com/context_menu

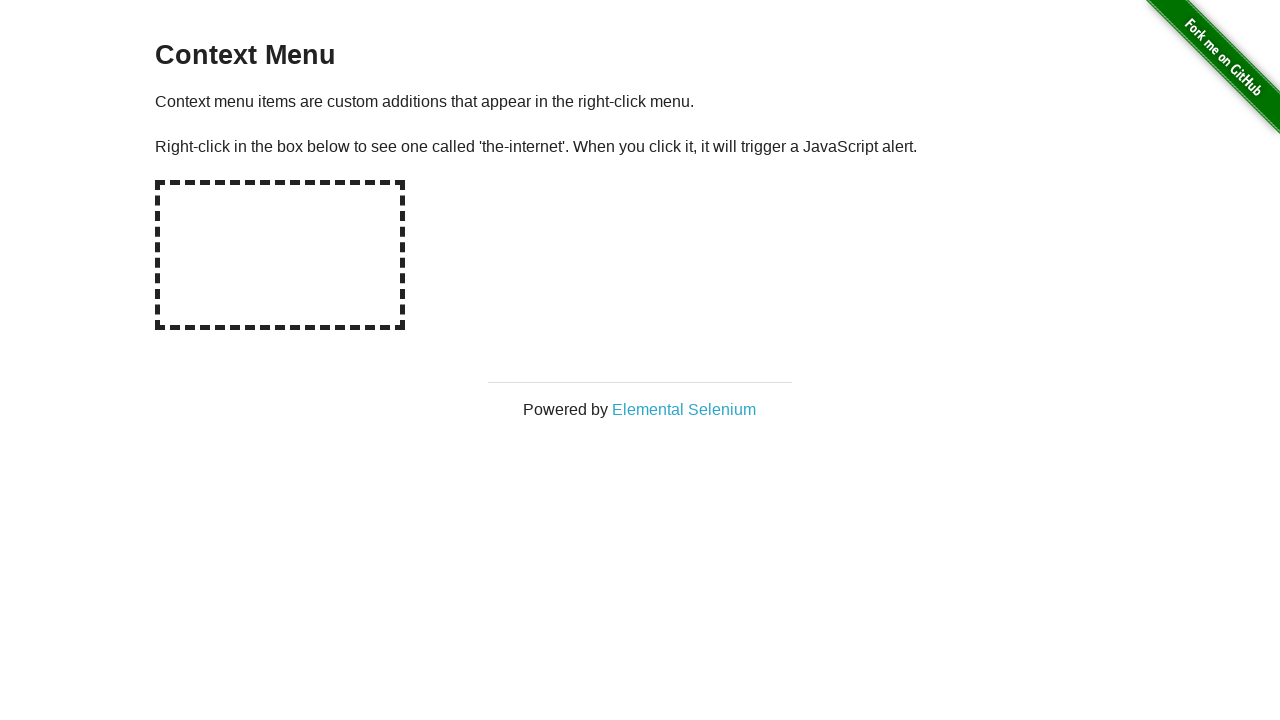

Right-clicked on the hot-spot area to trigger context menu at (280, 255) on #hot-spot
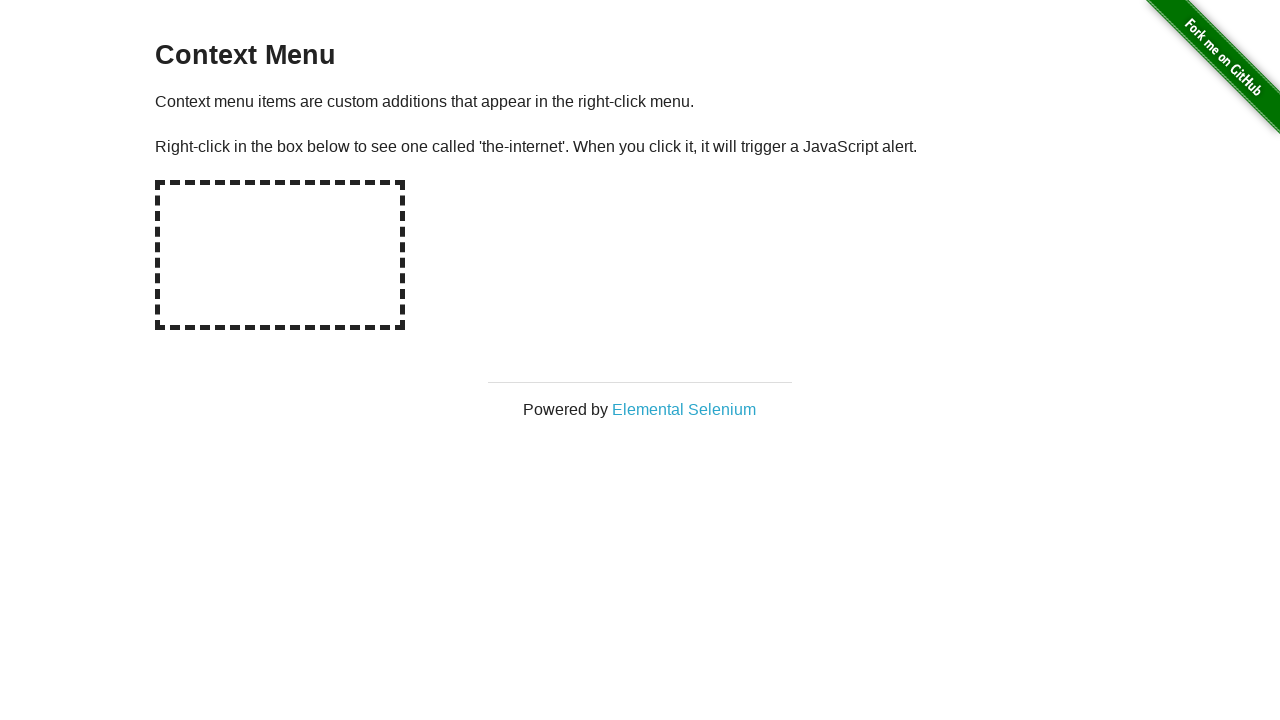

Right-clicked on hot-spot again to trigger dialog and capture message at (280, 255) on #hot-spot
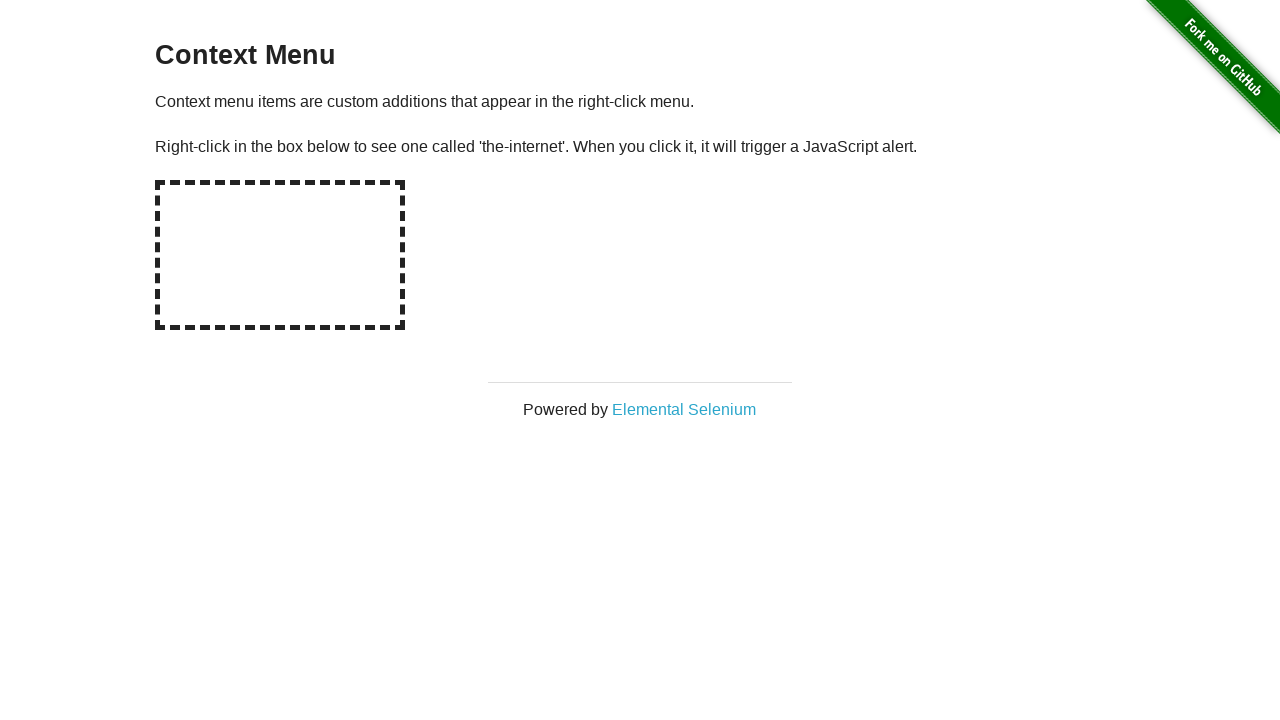

Waited for dialog to be processed
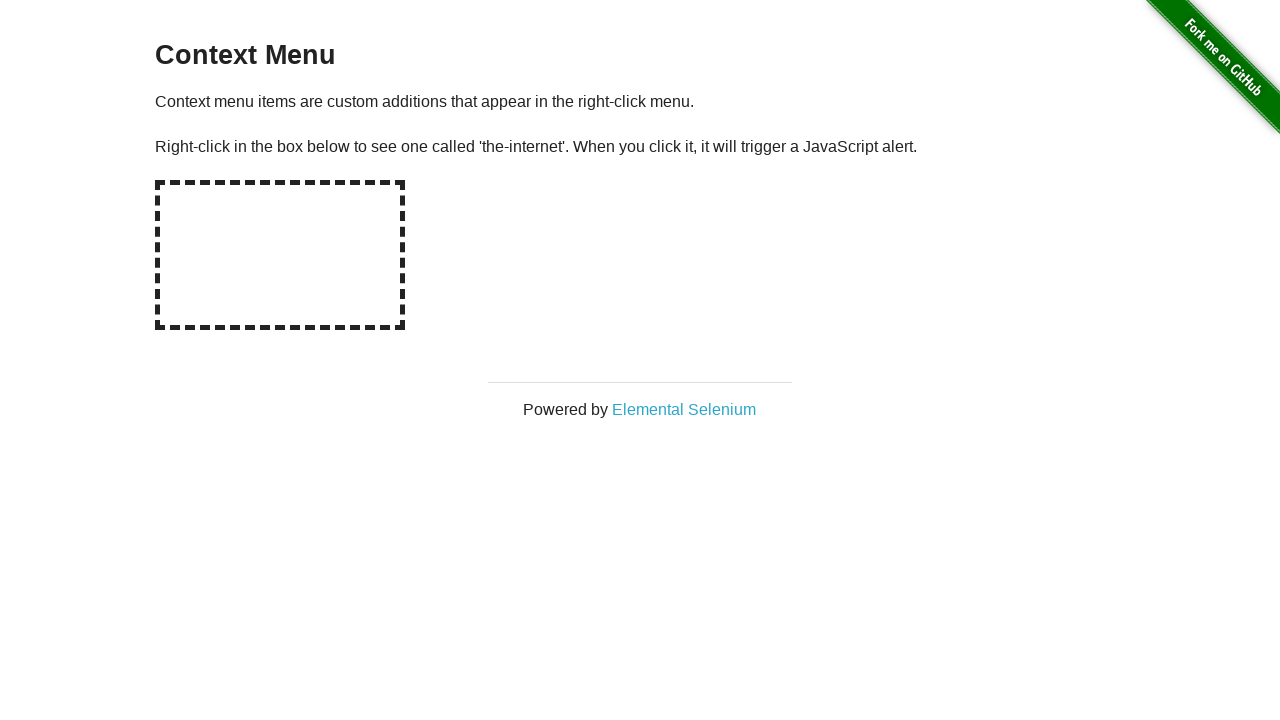

Clicked on 'Elemental Selenium' link to open in new tab at (684, 409) on xpath=//*[text()='Elemental Selenium']
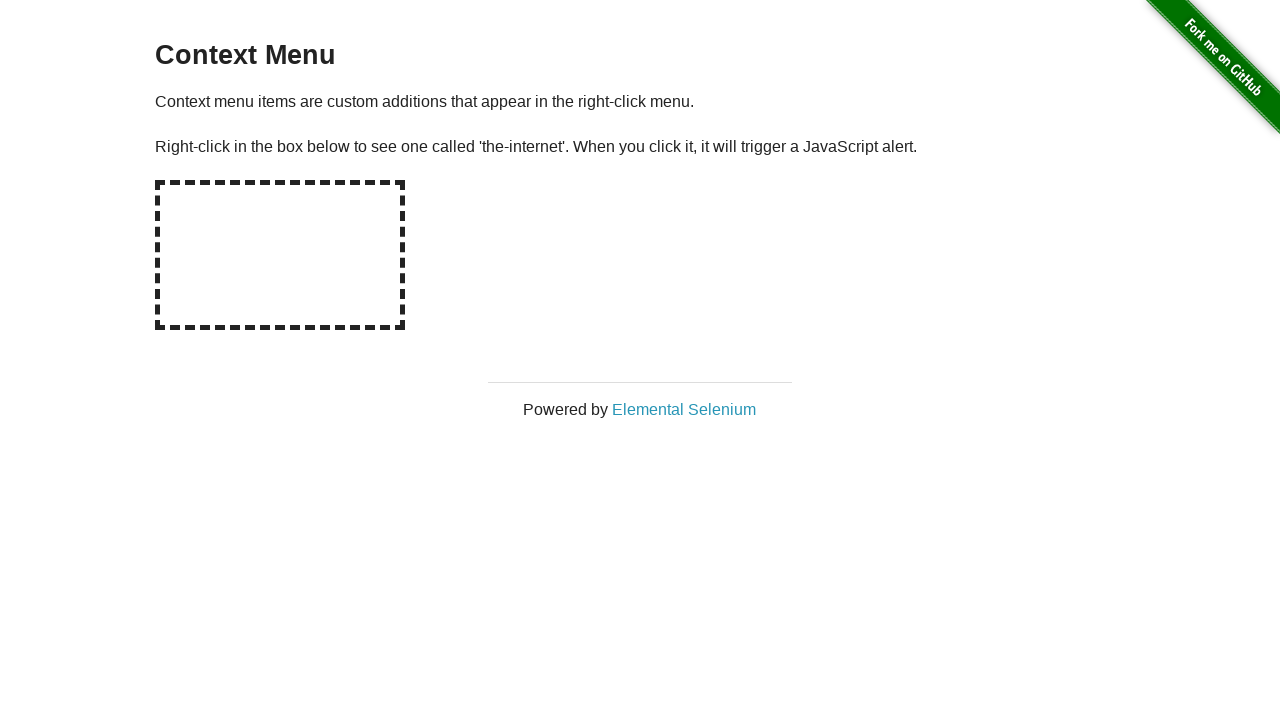

New page loaded and ready
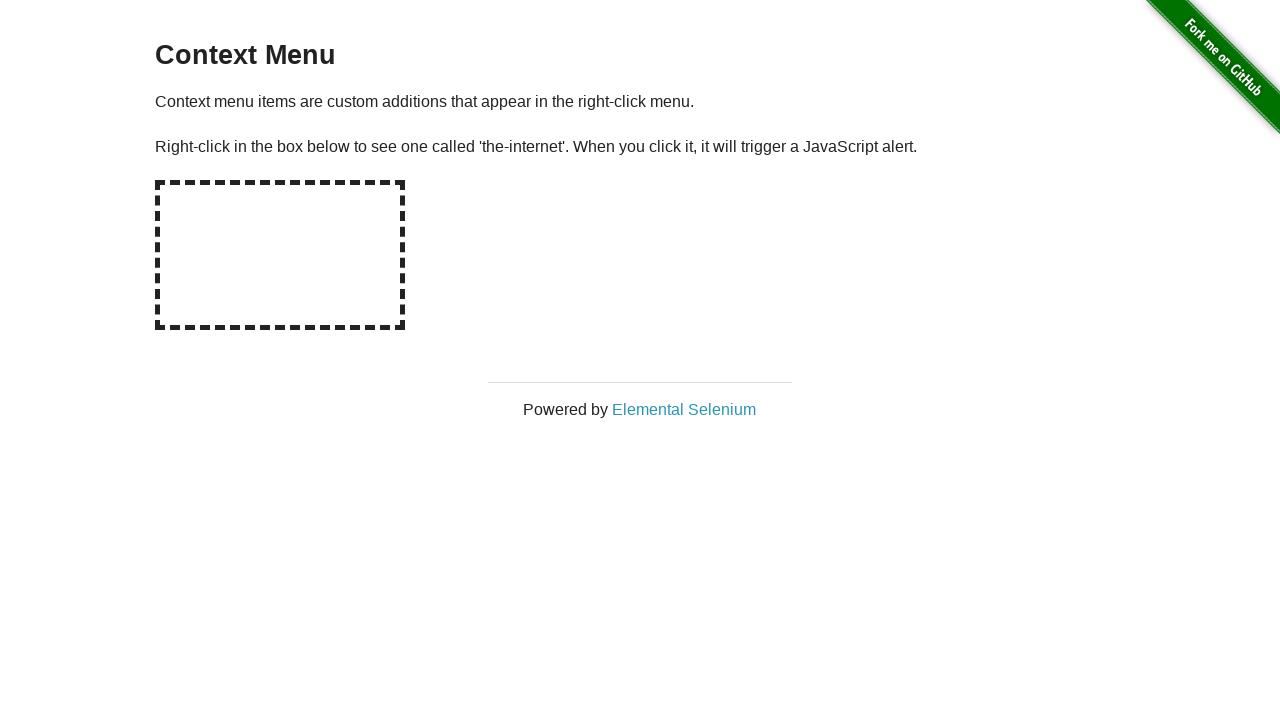

H1 element on new page is visible
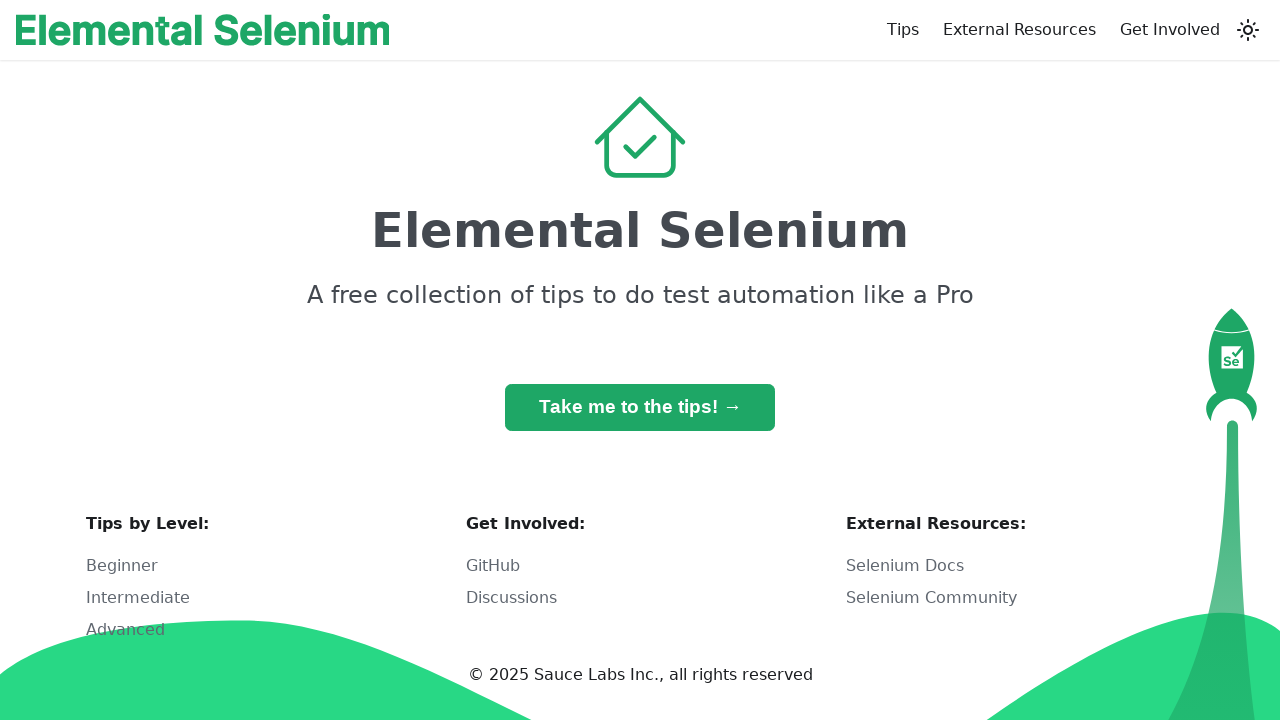

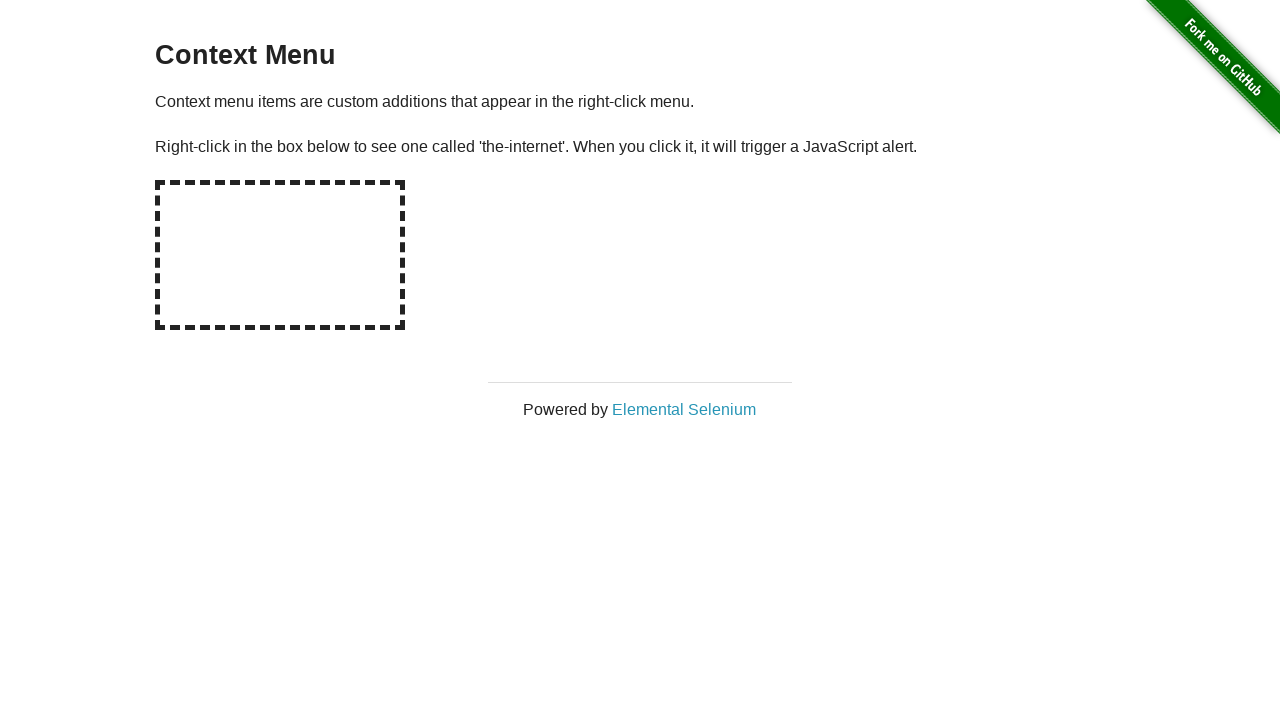